Tests JavaScript confirm popup by clicking the confirm button, accepting the confirmation, and verifying the result message shows "Ok"

Starting URL: https://the-internet.herokuapp.com/javascript_alerts

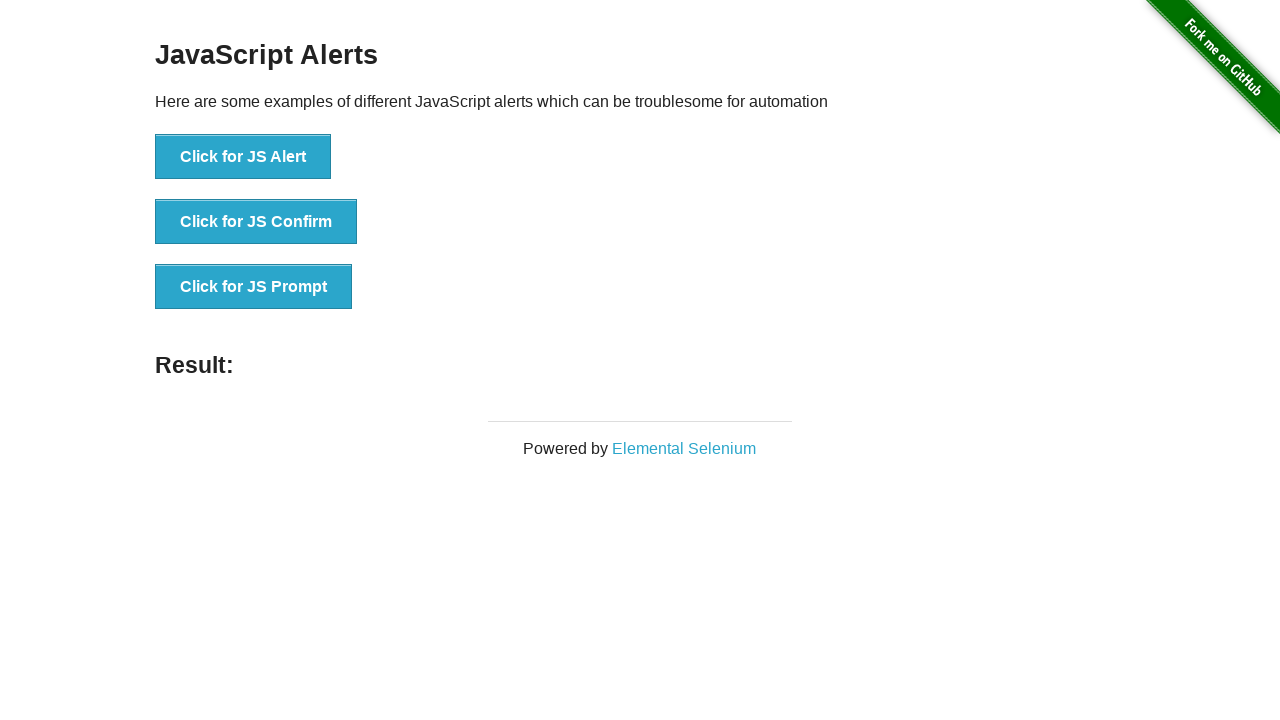

Set up dialog handler to accept confirm popup
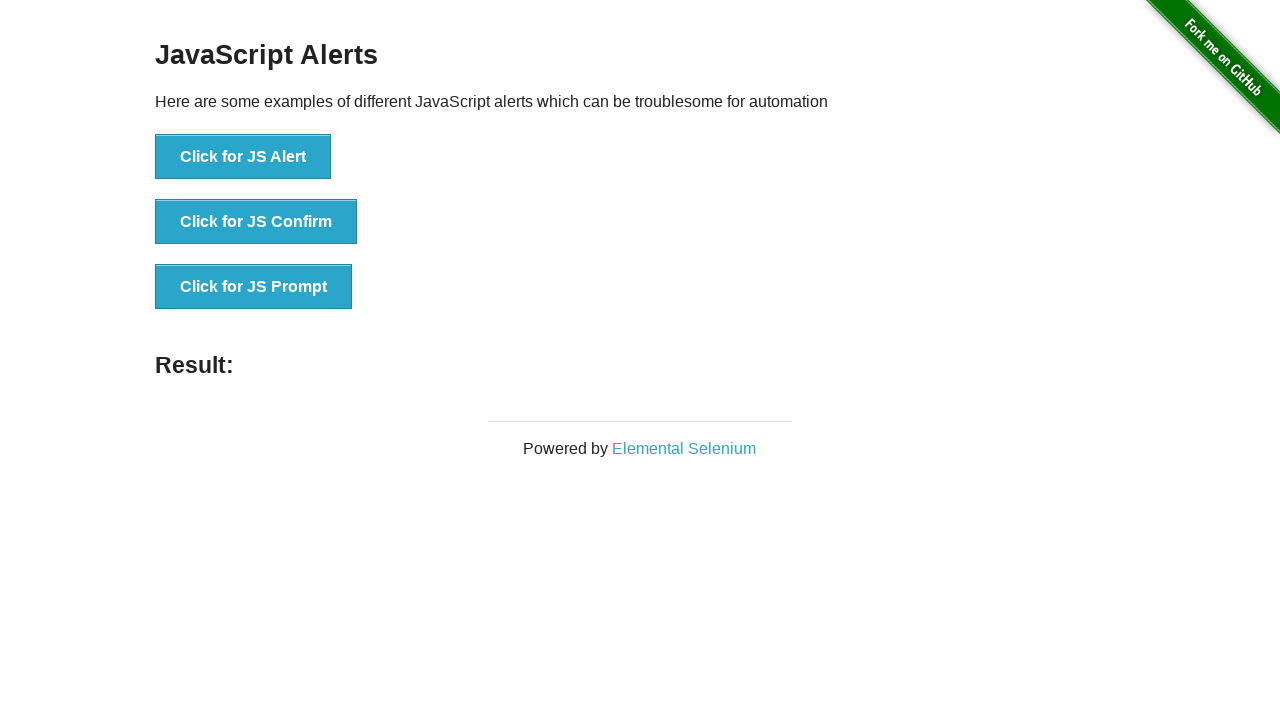

Clicked JS Confirm button at (256, 222) on button[onclick='jsConfirm()']
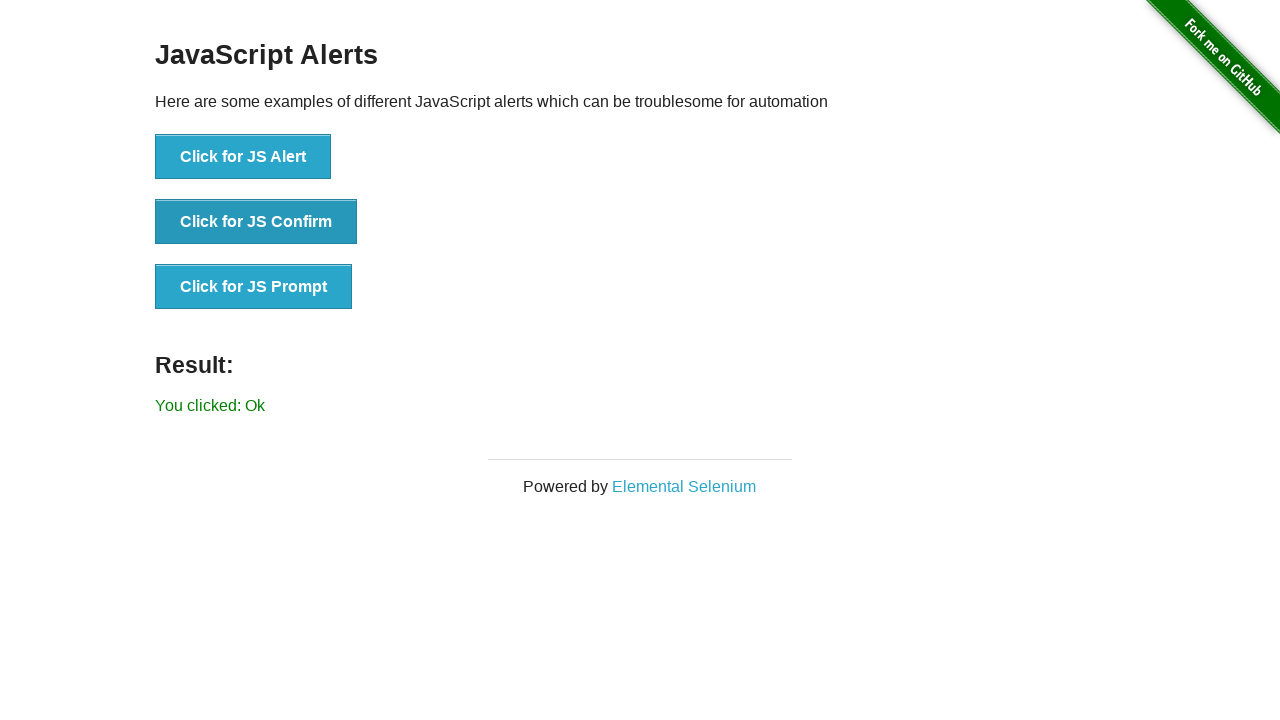

Result message element loaded
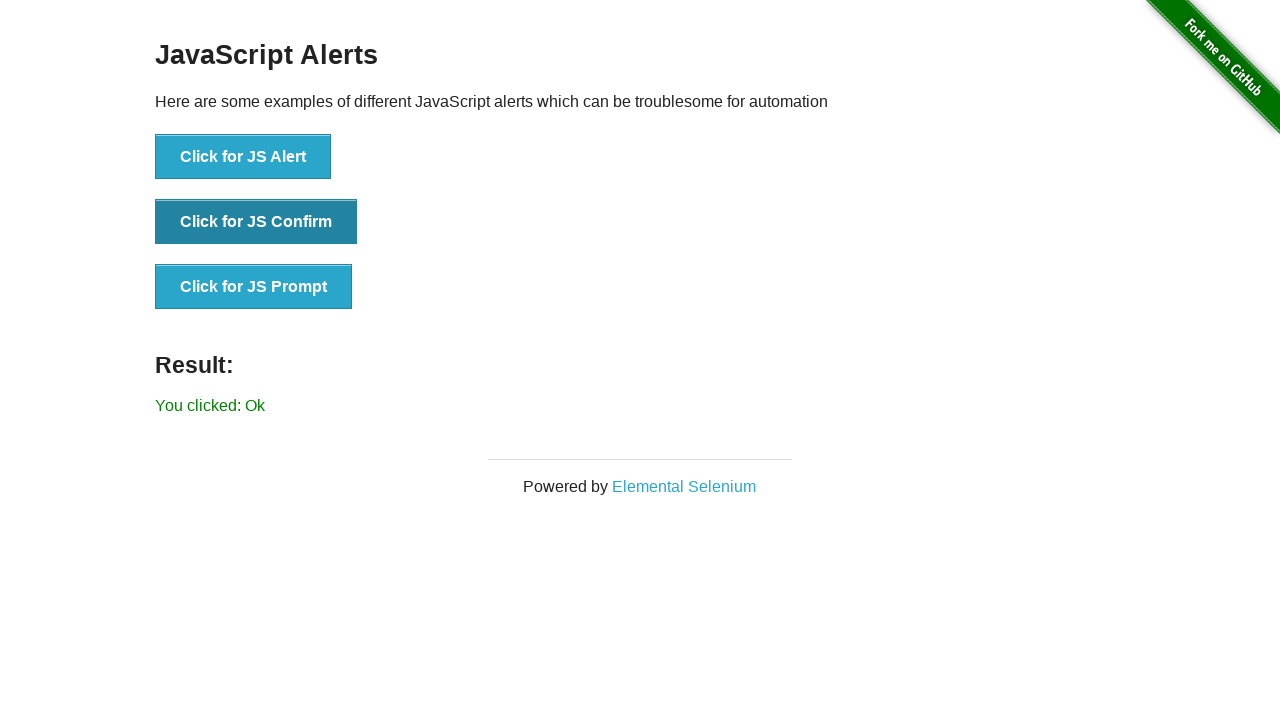

Retrieved result message text
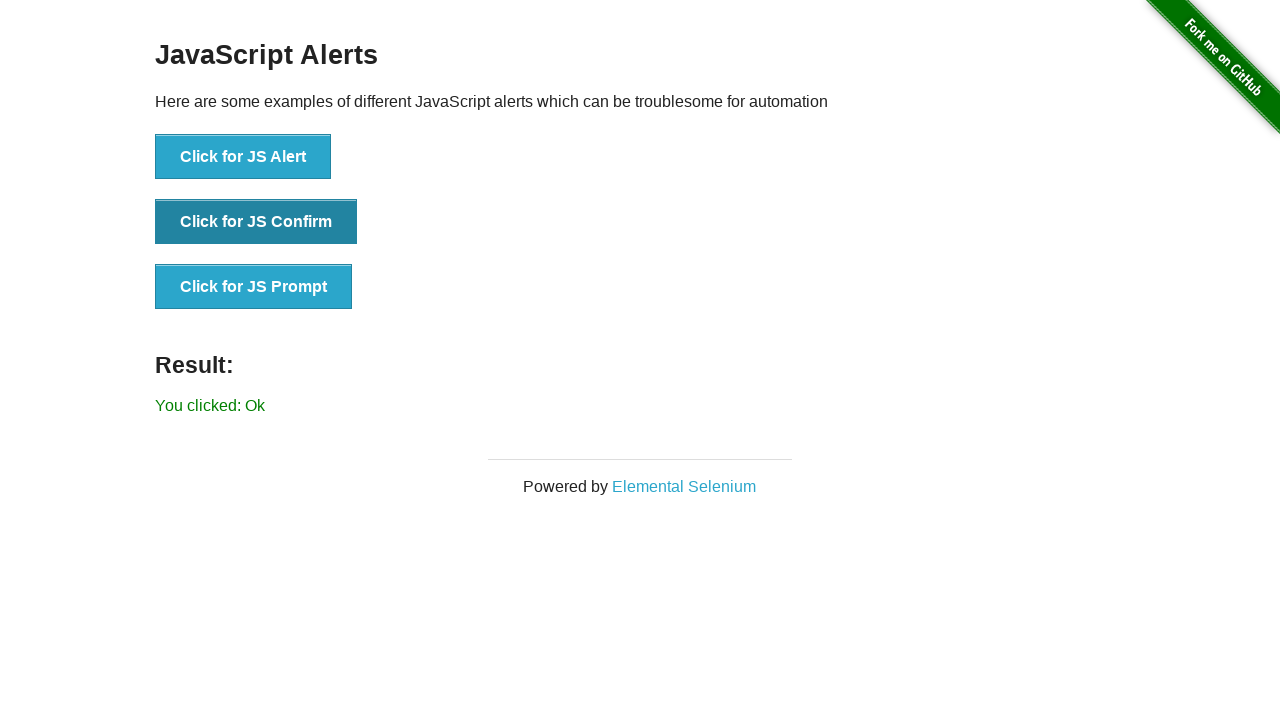

Verified result message shows 'You clicked: Ok'
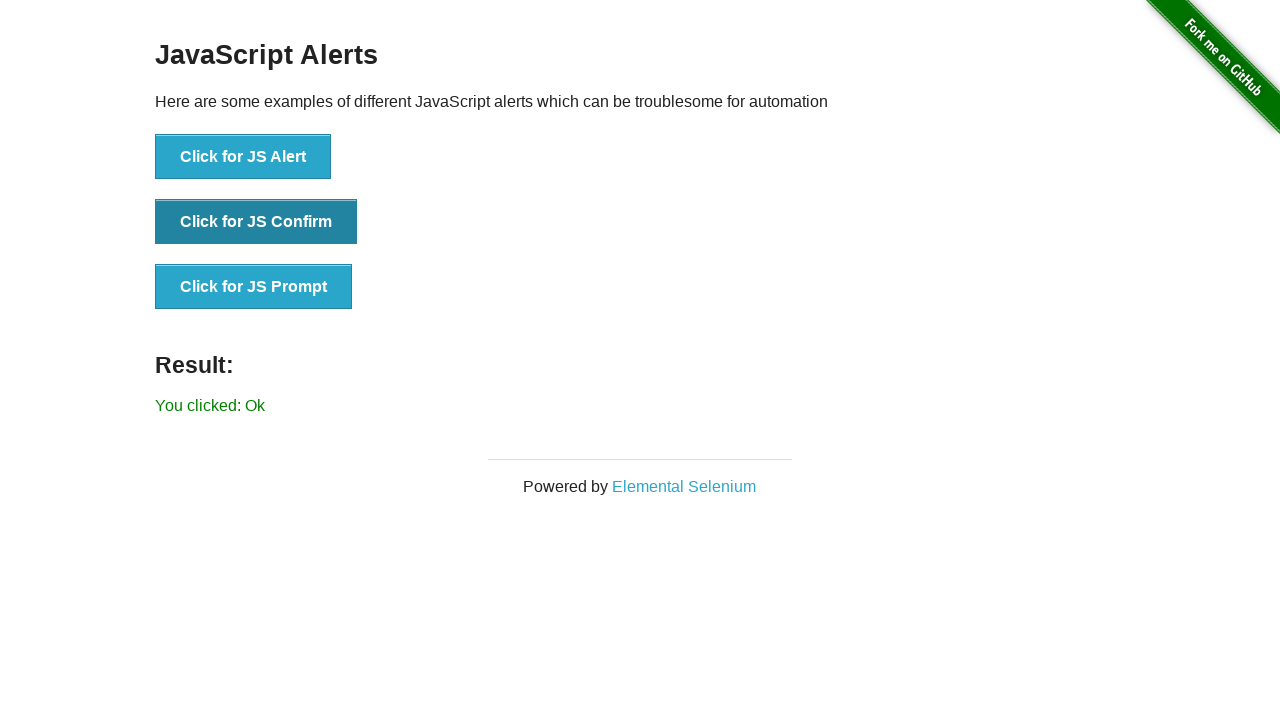

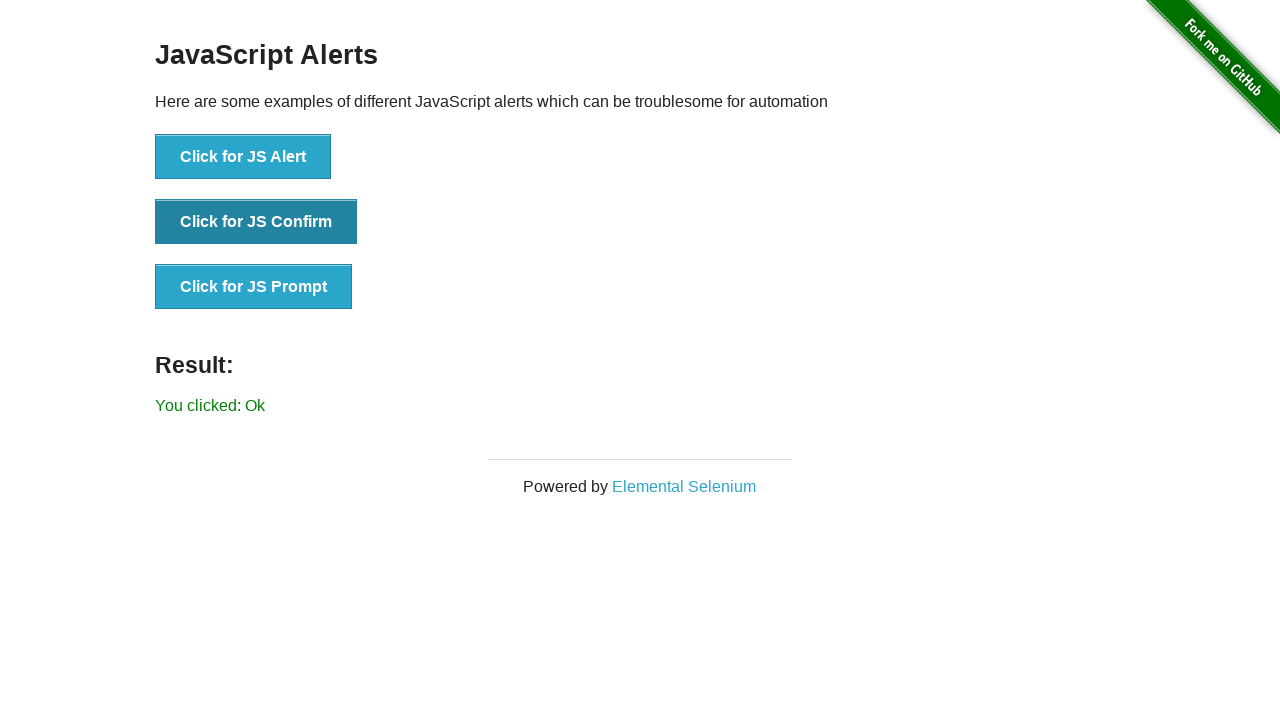